Tests prompt JavaScript alert by clicking the Prompt Alert button, entering a custom message, accepting the dialog, and verifying the result.

Starting URL: https://training-support.net/webelements/alerts

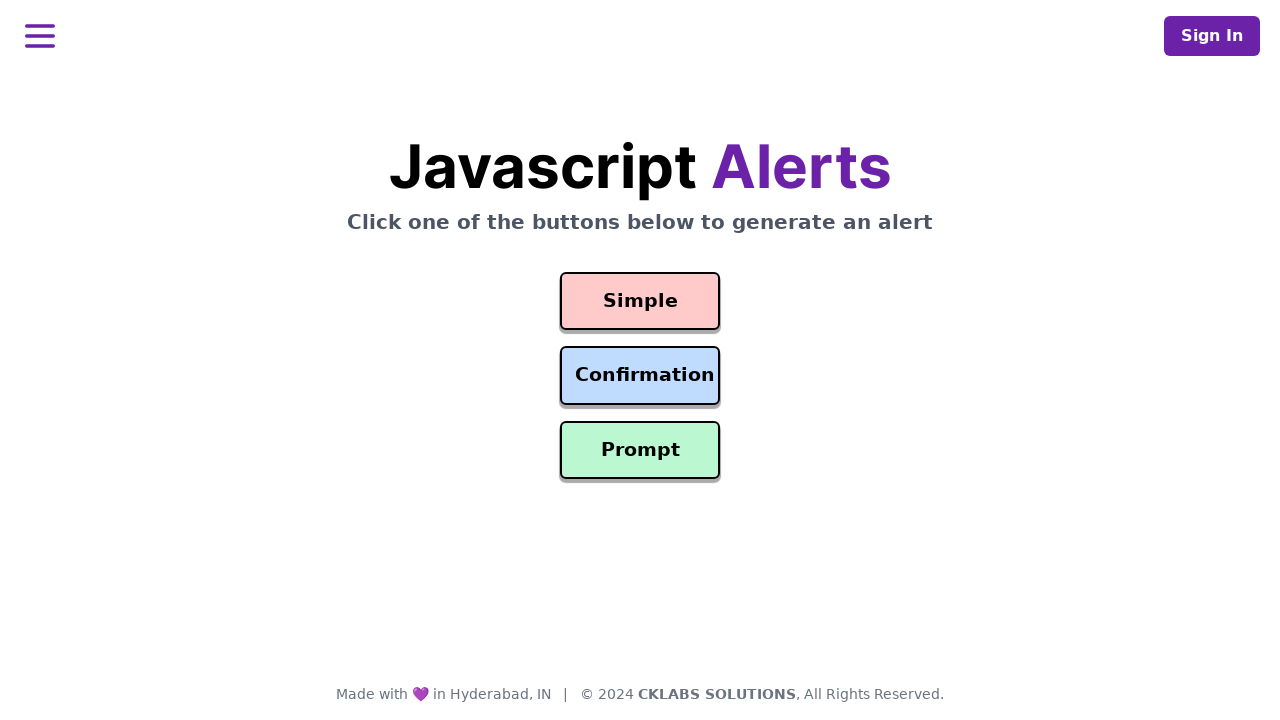

Set up dialog handler to accept prompt with custom message
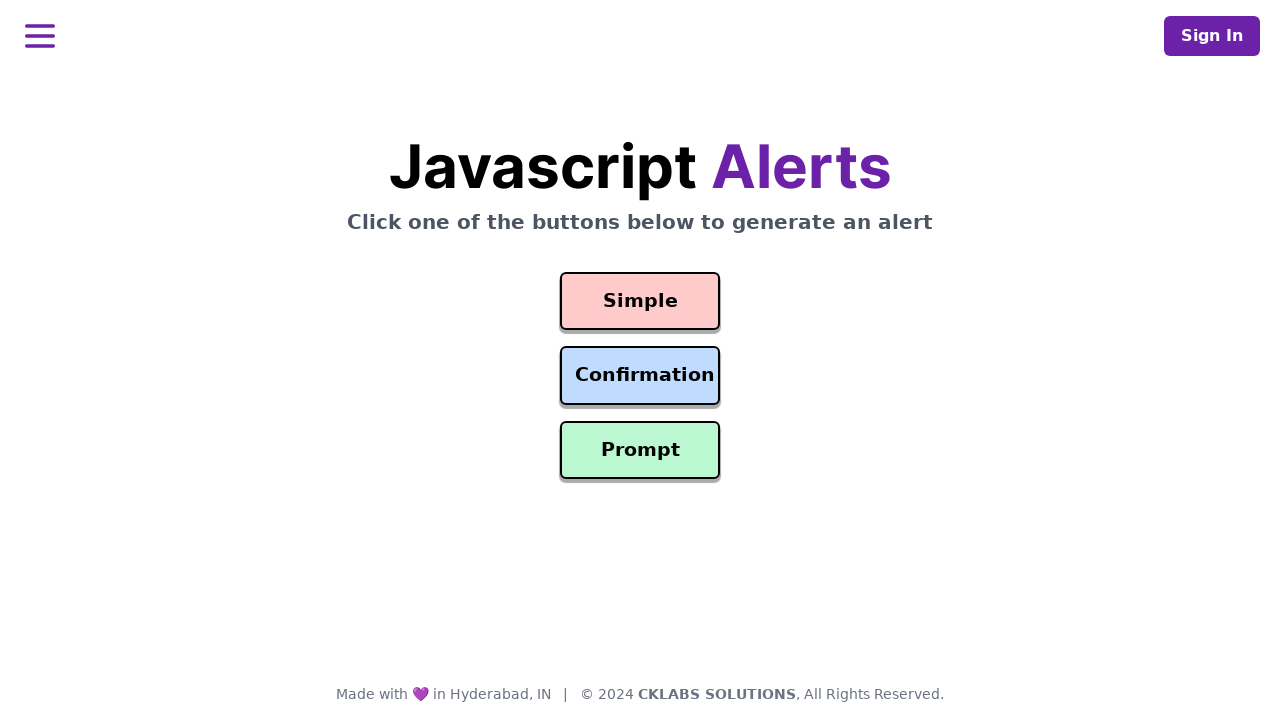

Clicked the Prompt Alert button at (640, 450) on xpath=//button[@id='prompt']
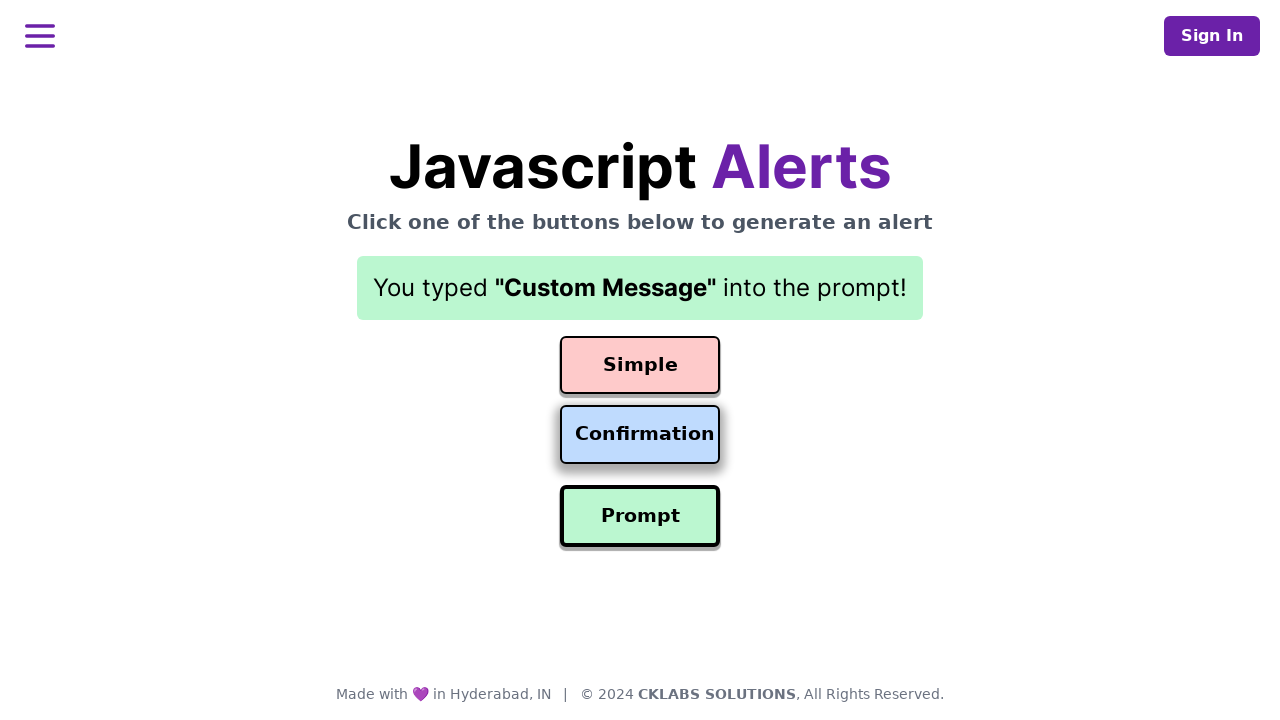

Verified result text appeared after accepting prompt
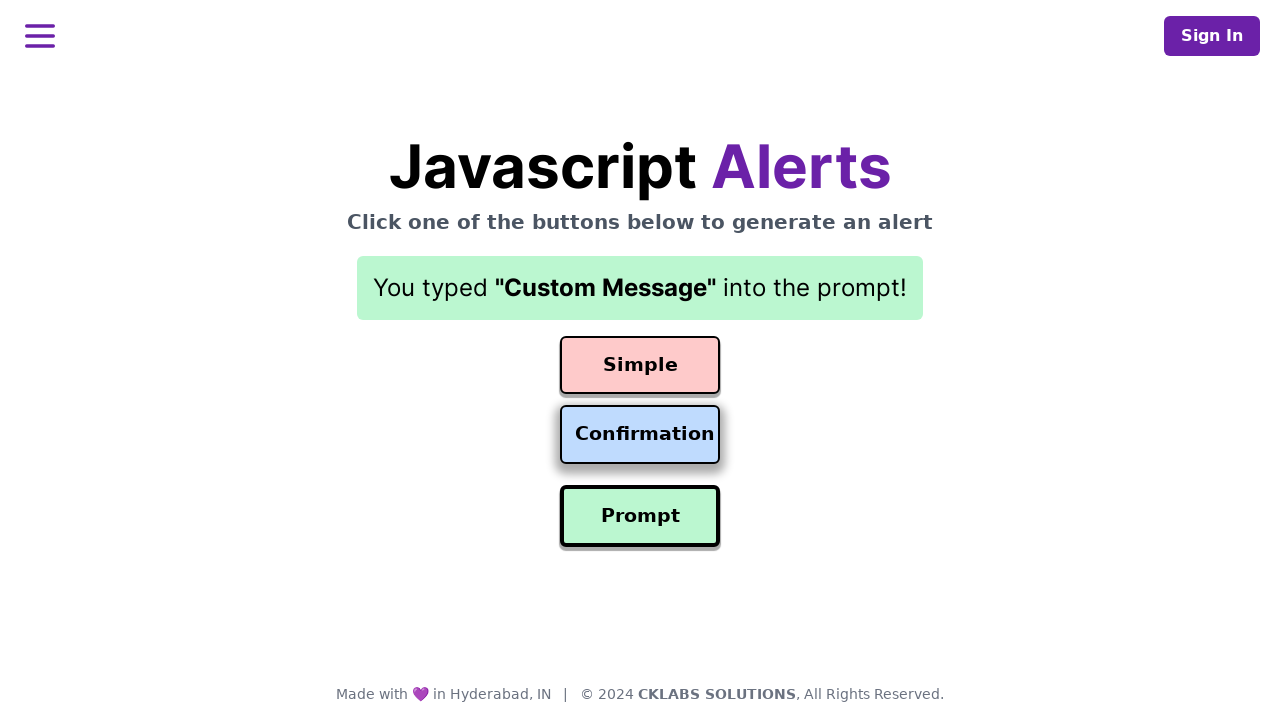

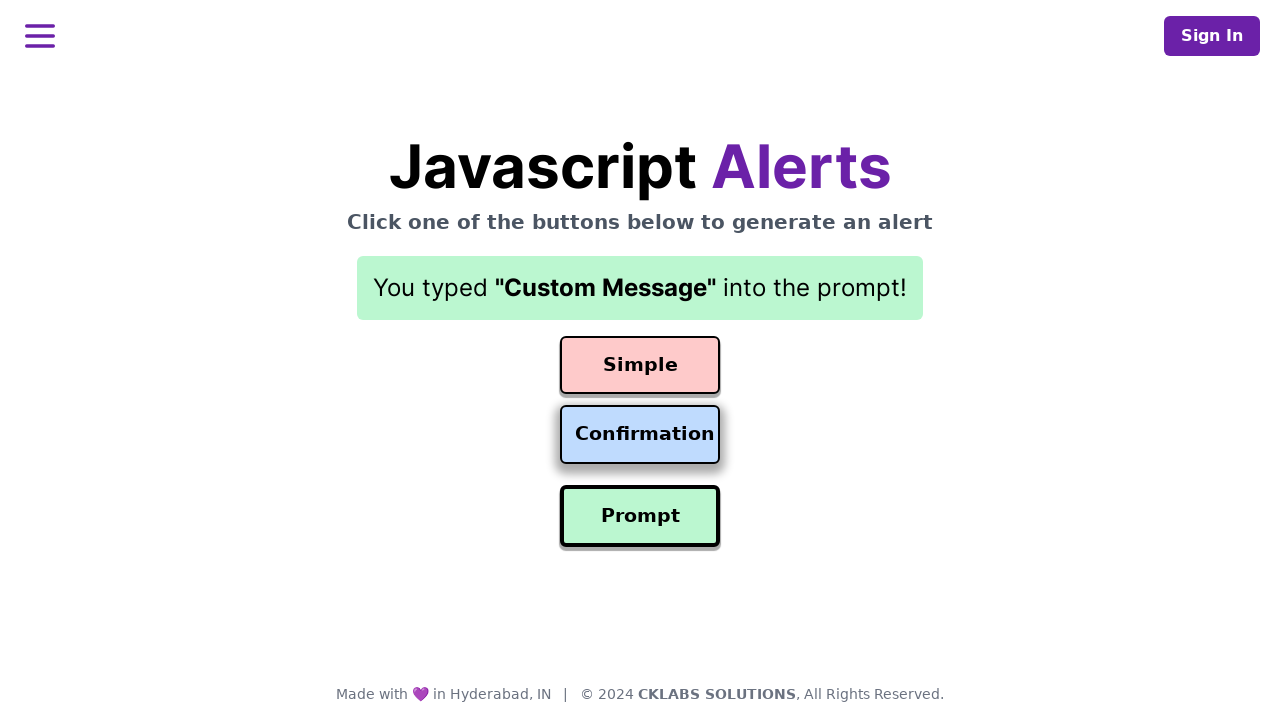